Fills out the complete feedback form with name, age, language, gender, rating option, and comment, then submits and verifies the data is displayed correctly

Starting URL: https://uljanovs.github.io/site/tasks/provide_feedback

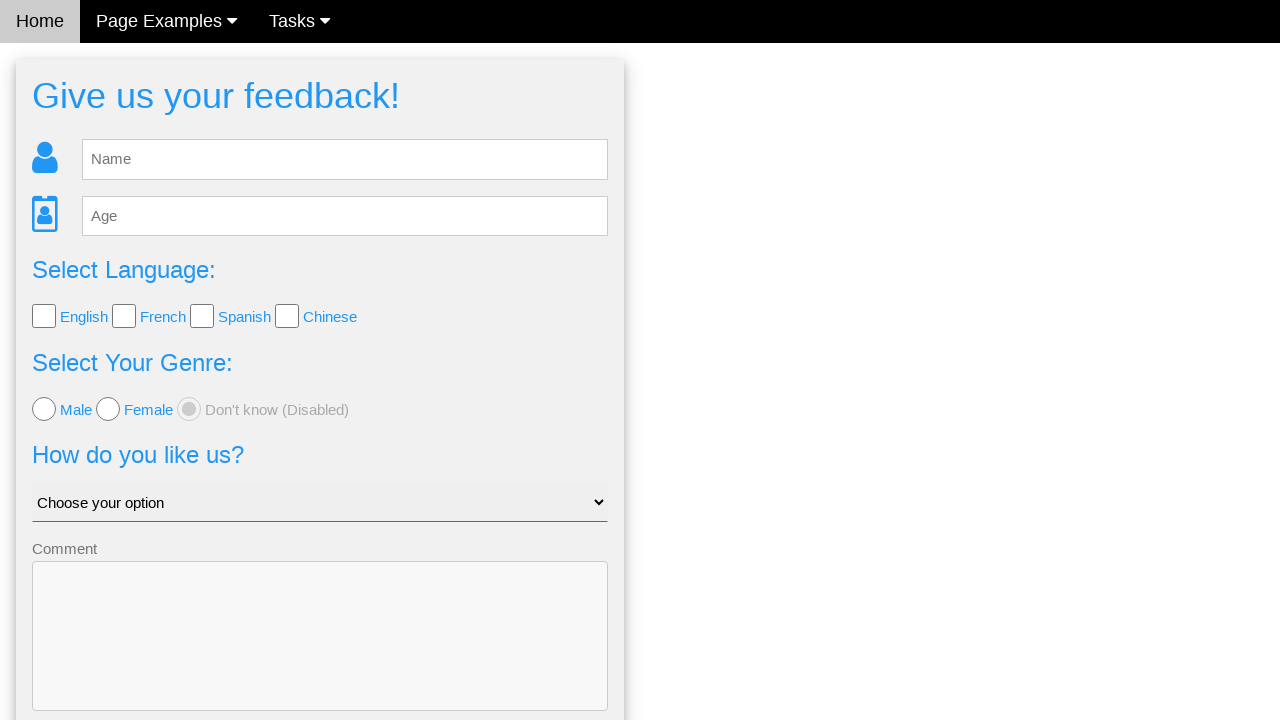

Filled name field with 'Name' on #fb_name
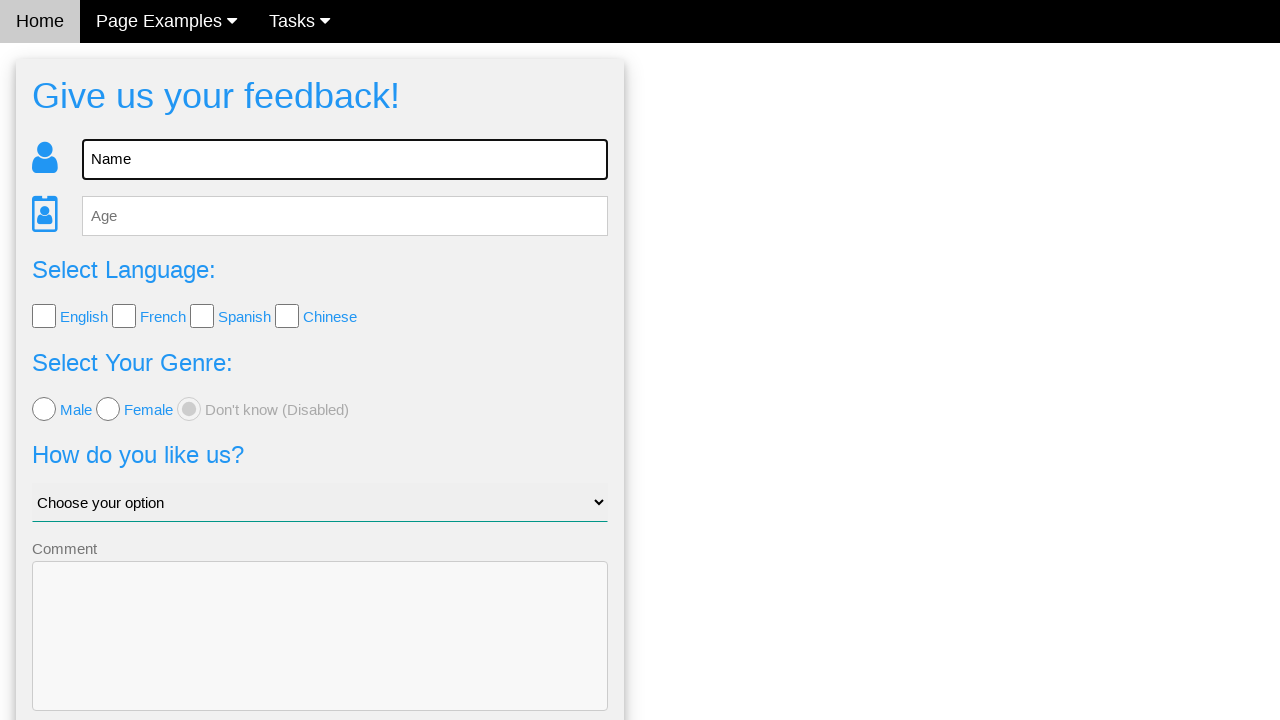

Filled age field with '26' on #fb_age
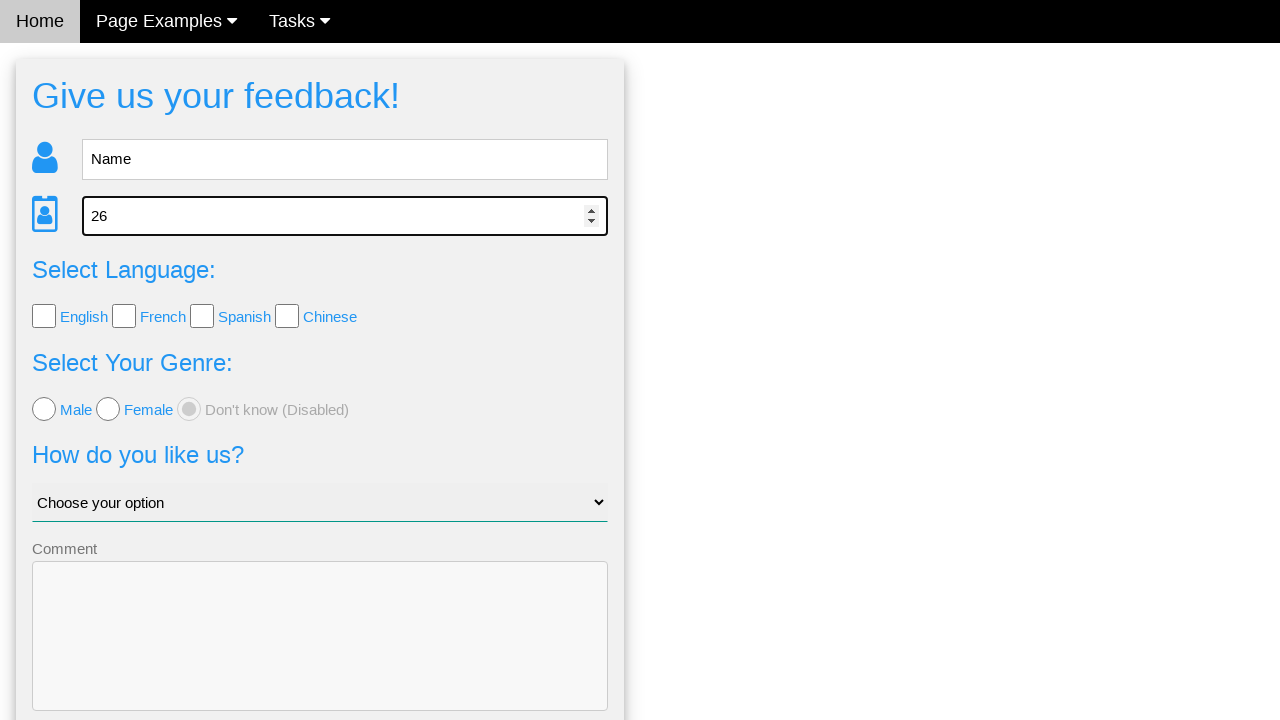

Selected English language checkbox at (44, 316) on #lang_check > input:nth-child(2)
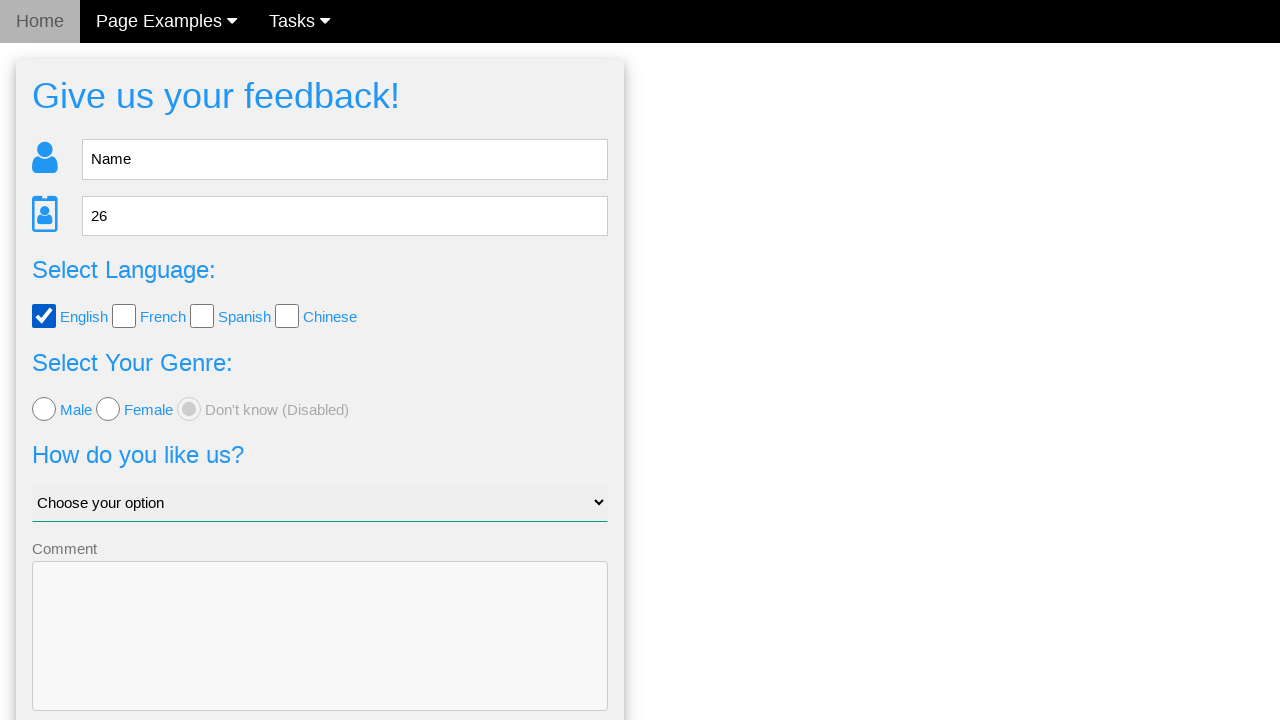

Selected male gender radio button at (44, 409) on #fb_form > form > div:nth-child(4) > input:nth-child(2)
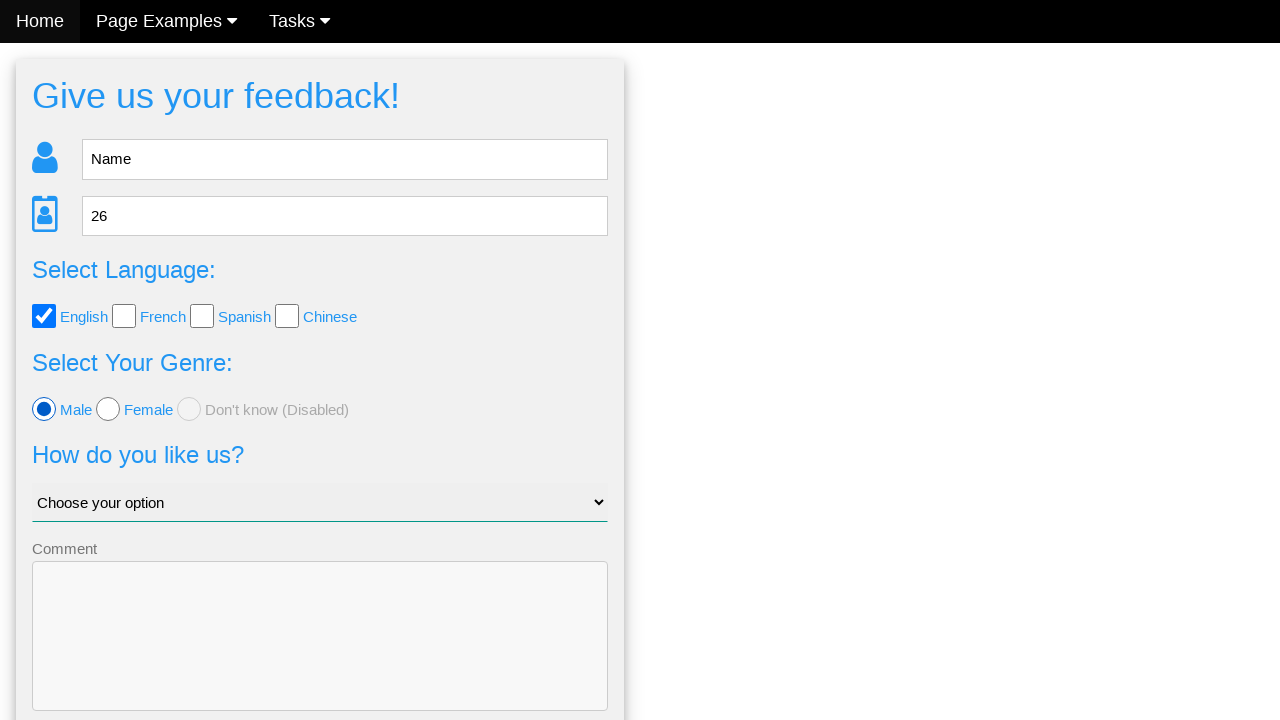

Selected 'Bad' rating option from dropdown on #like_us
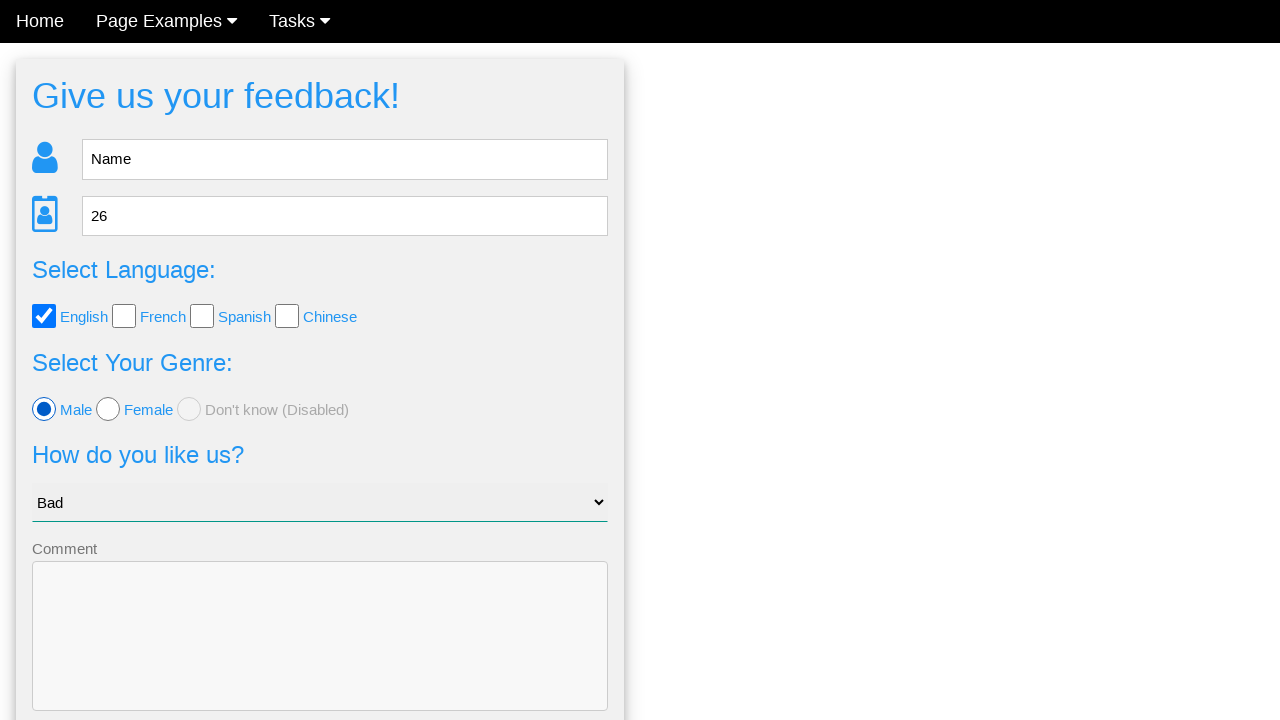

Filled comment textarea with 'Any Comment' on #fb_form > form > div:nth-child(6) > textarea
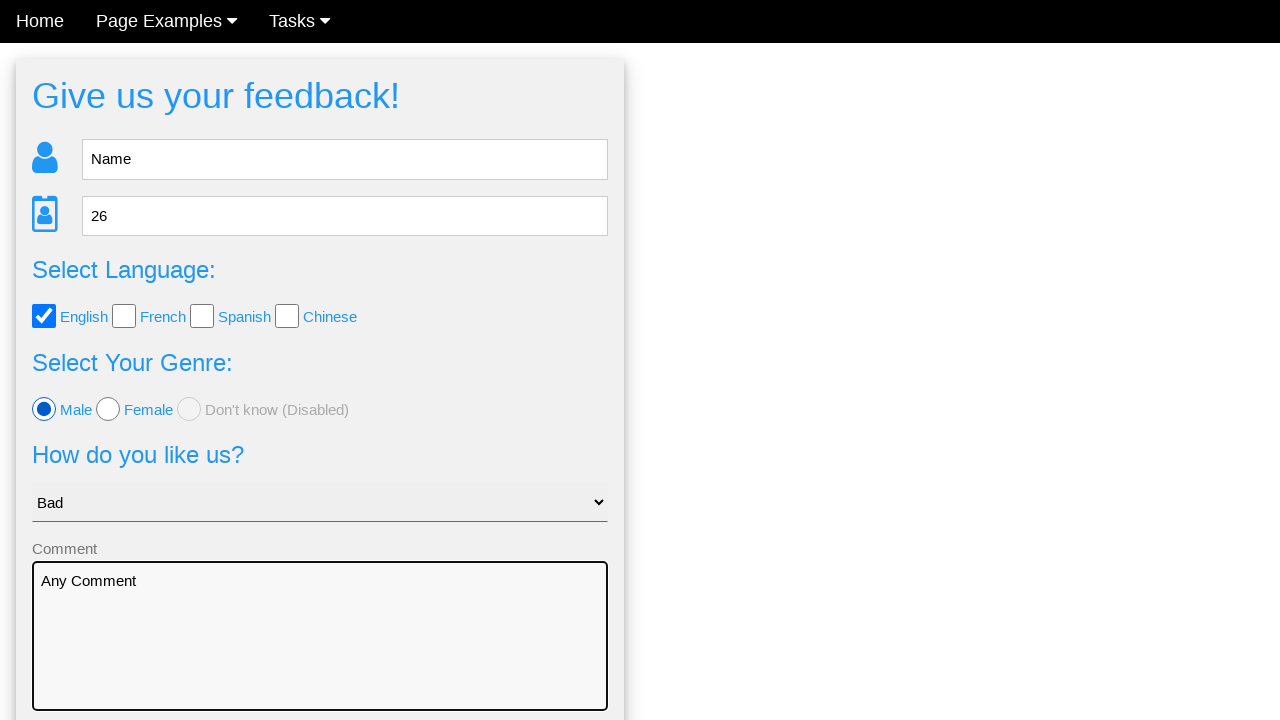

Clicked Send button to submit feedback form at (320, 656) on #fb_form > form > button
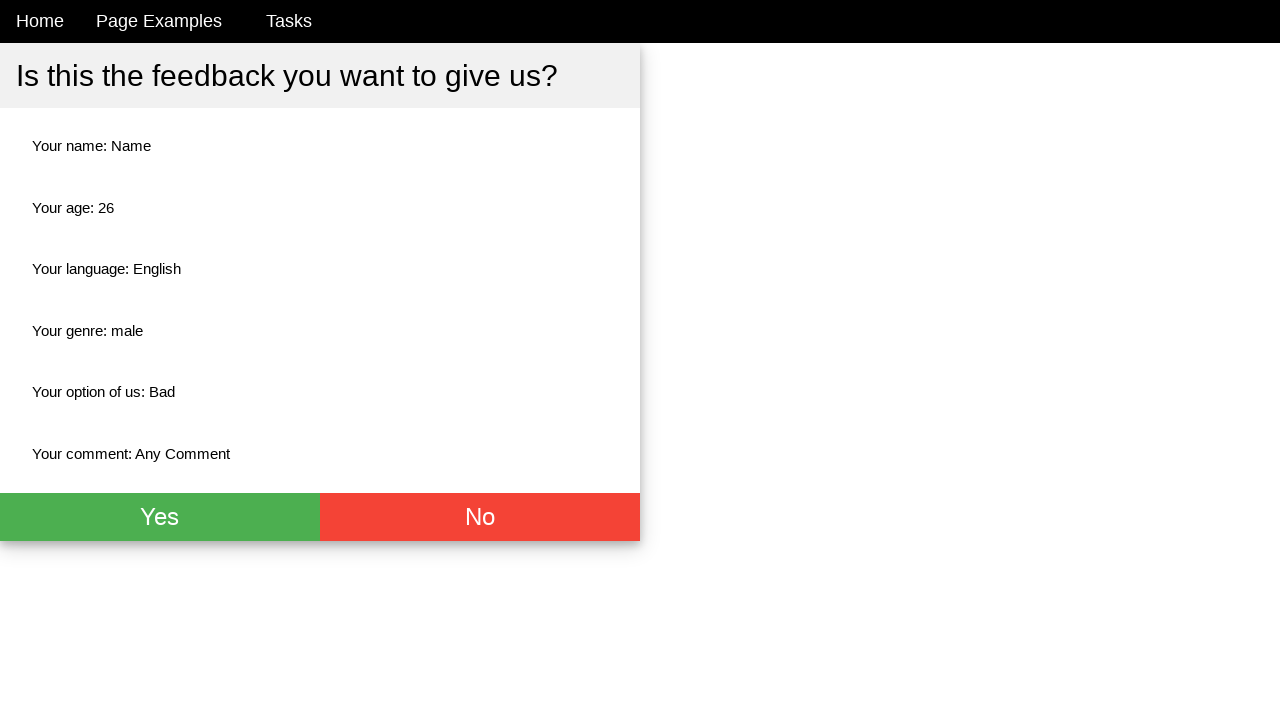

Confirmation page loaded with thank you message
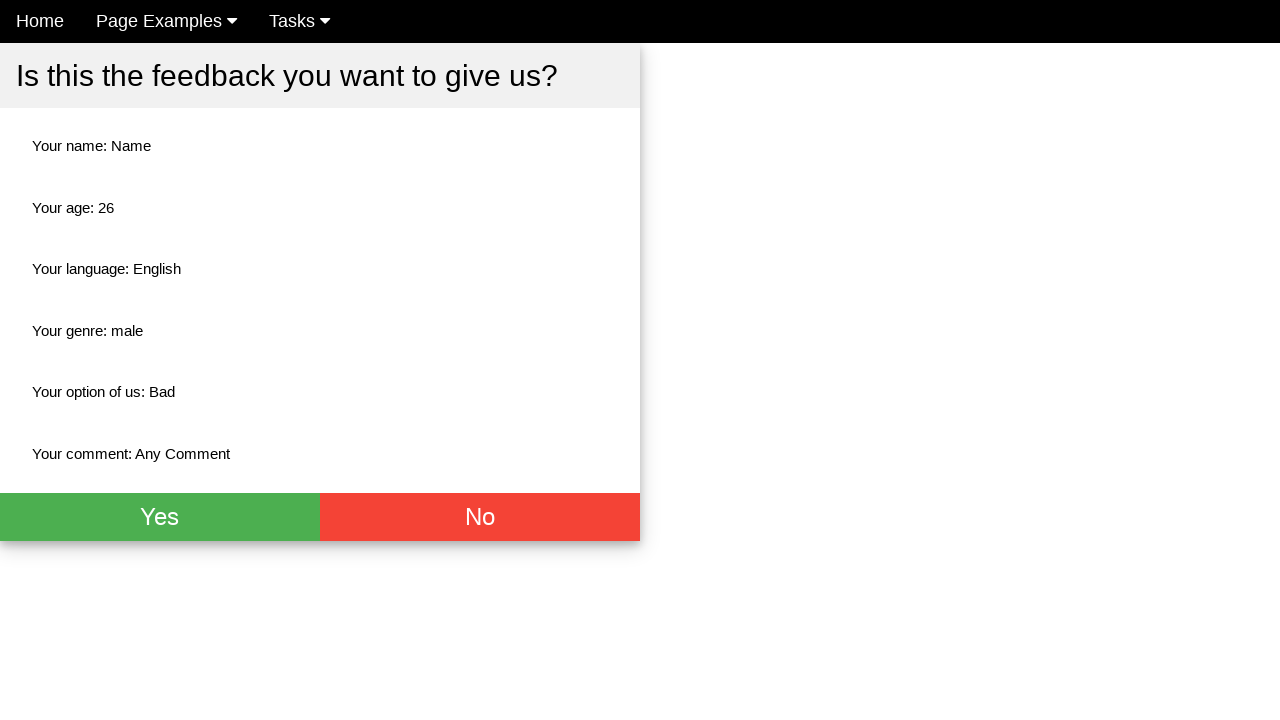

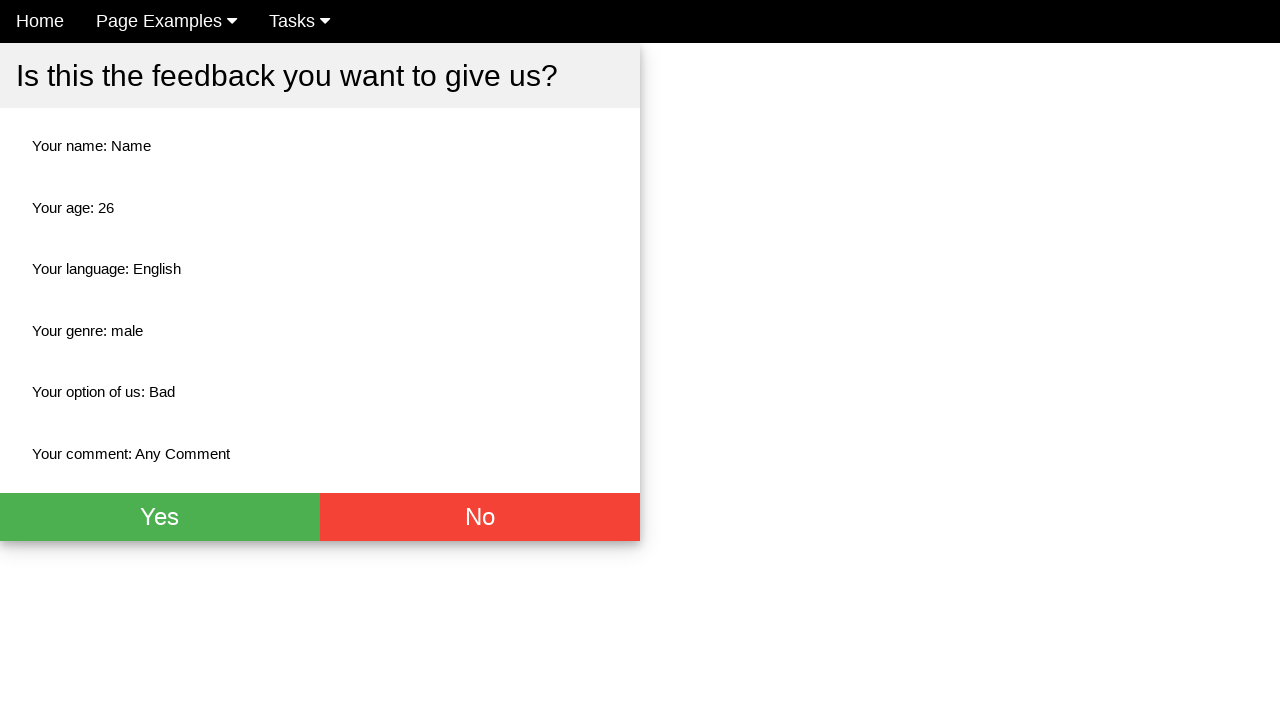